Tests clicking at specific coordinates within an area and verifying the position is registered

Starting URL: https://osstep.github.io/action_click

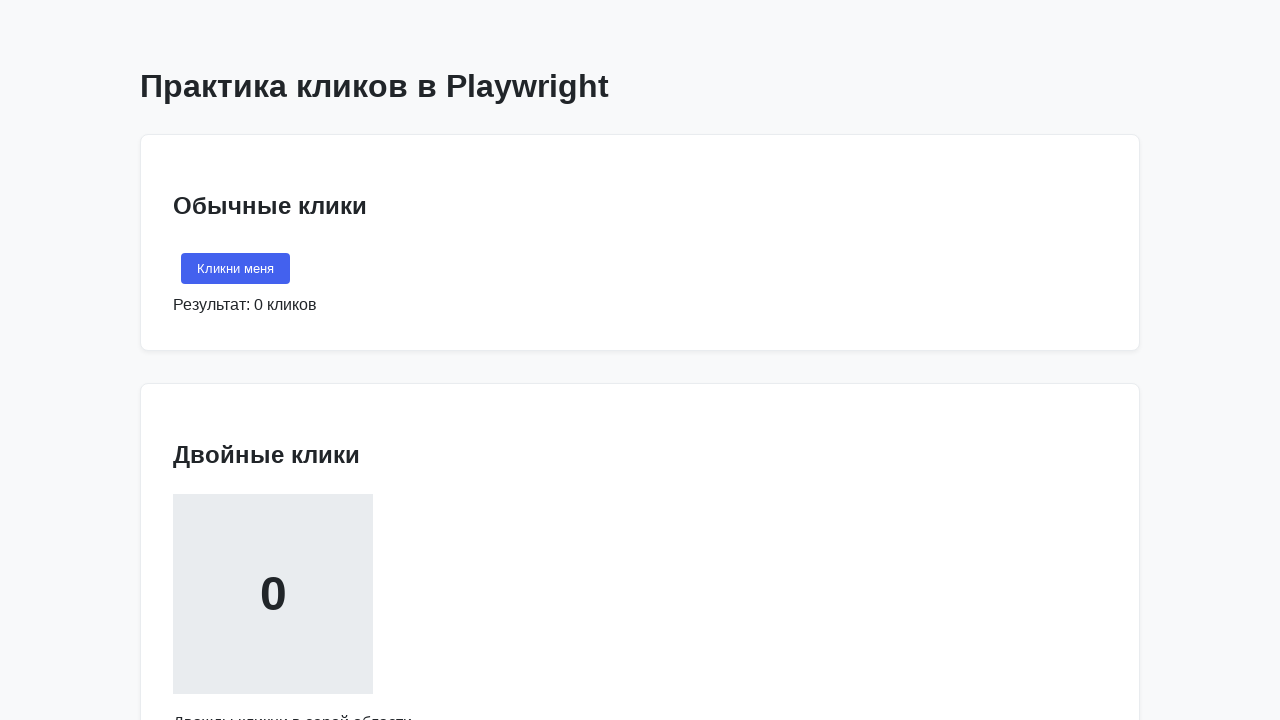

Clicked at coordinates (50, 100) within the click area at (223, 360) on internal:text="\u041a\u043b\u0438\u043a\u043d\u0438 \u0432 \u043b\u044e\u0431\u0
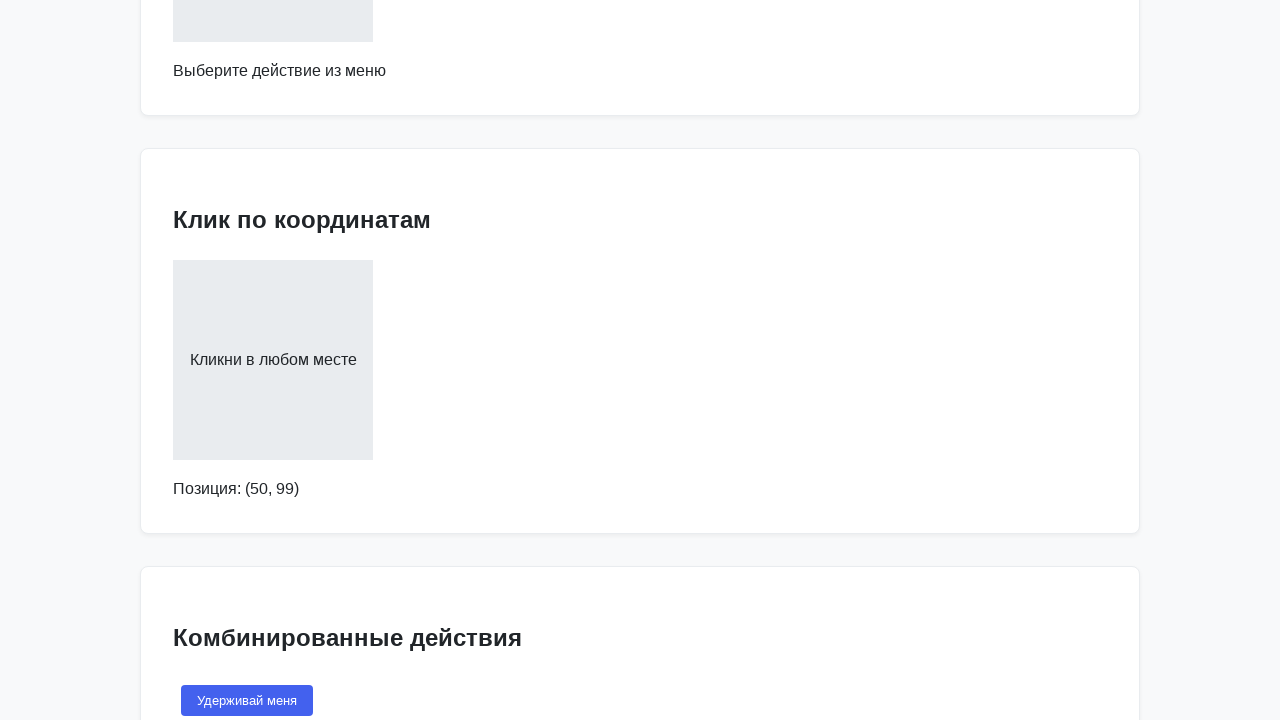

Position displayed in format 'Позиция: (X, Y)'
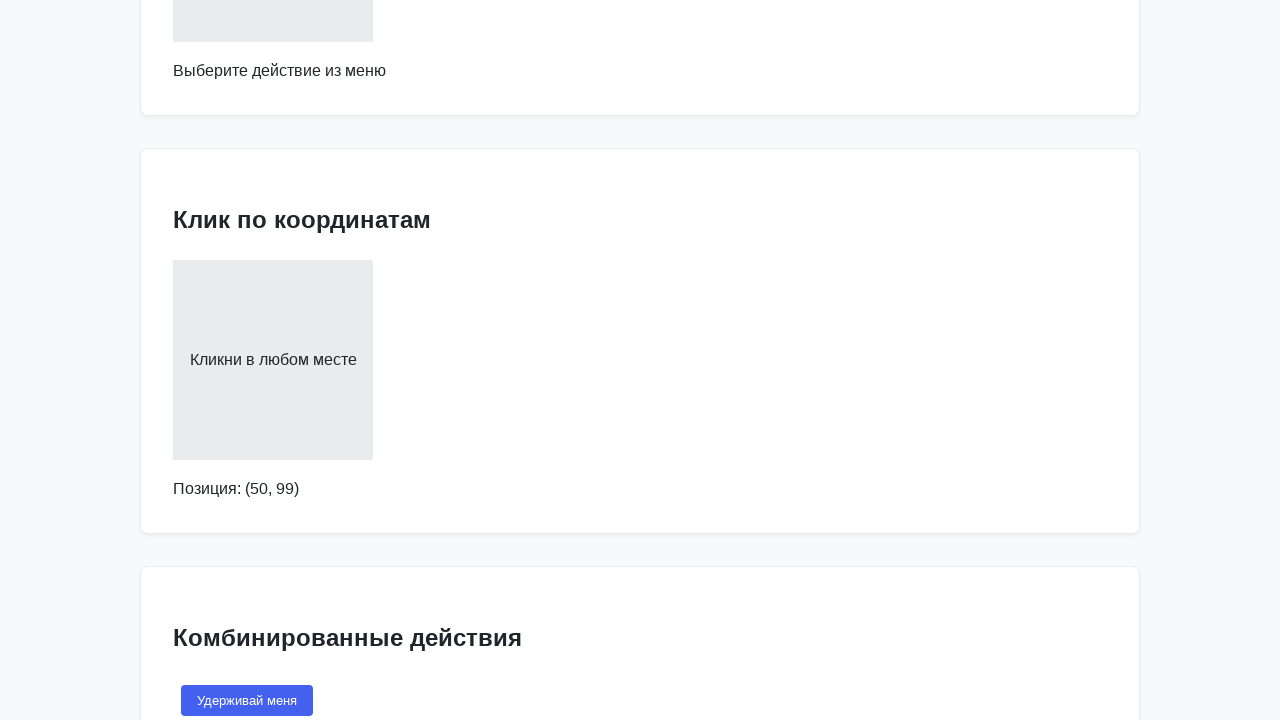

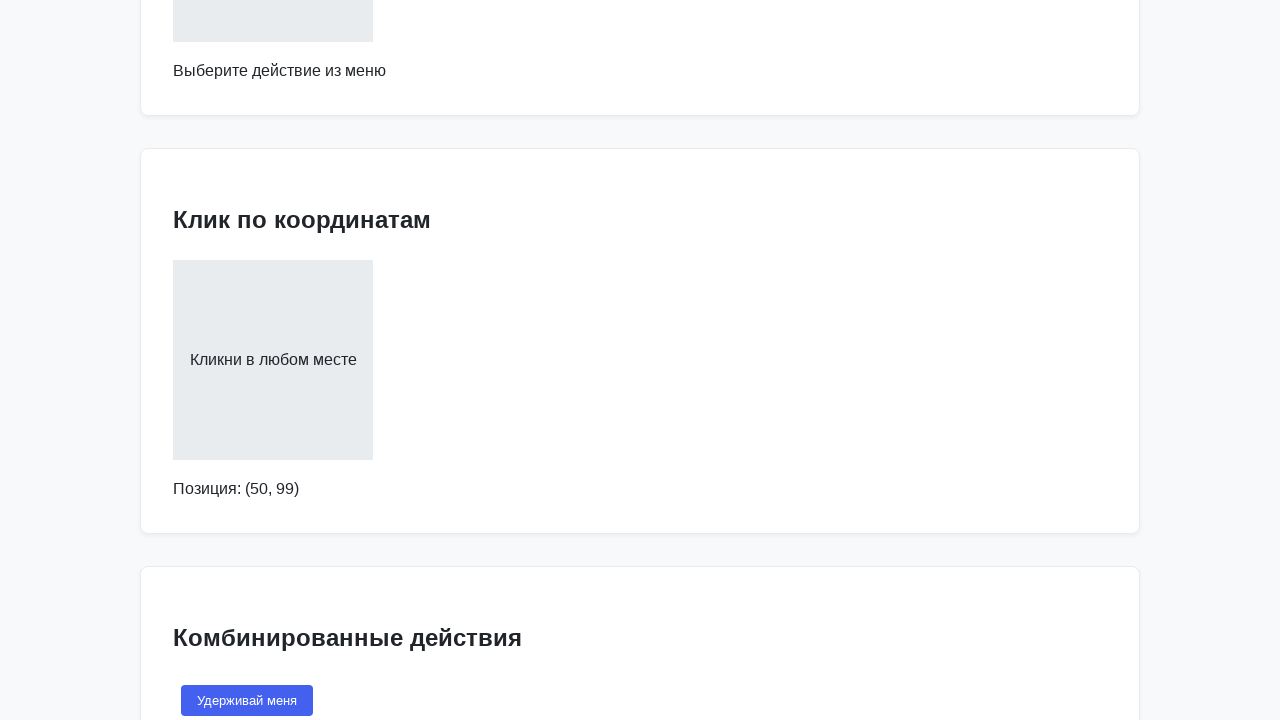